Tests number input field by entering a random number

Starting URL: https://the-internet.herokuapp.com/

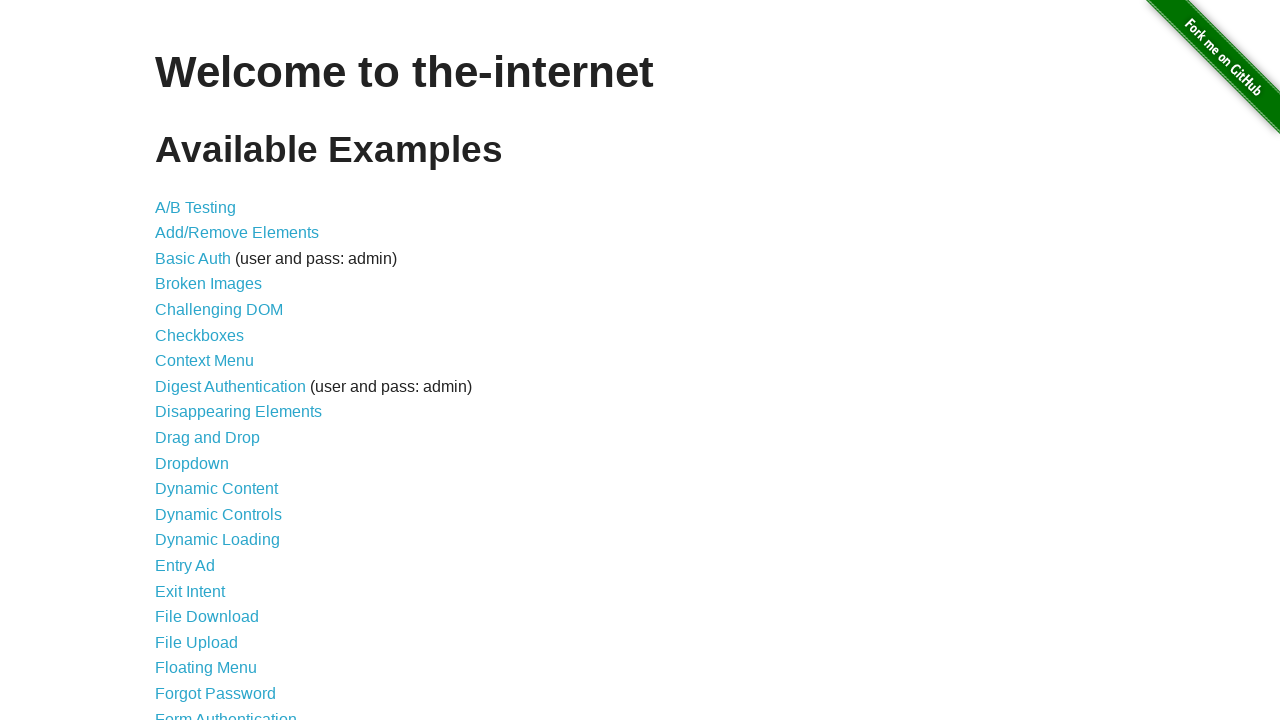

Clicked on Inputs link to navigate to inputs test page at (176, 361) on a:has-text("Inputs")
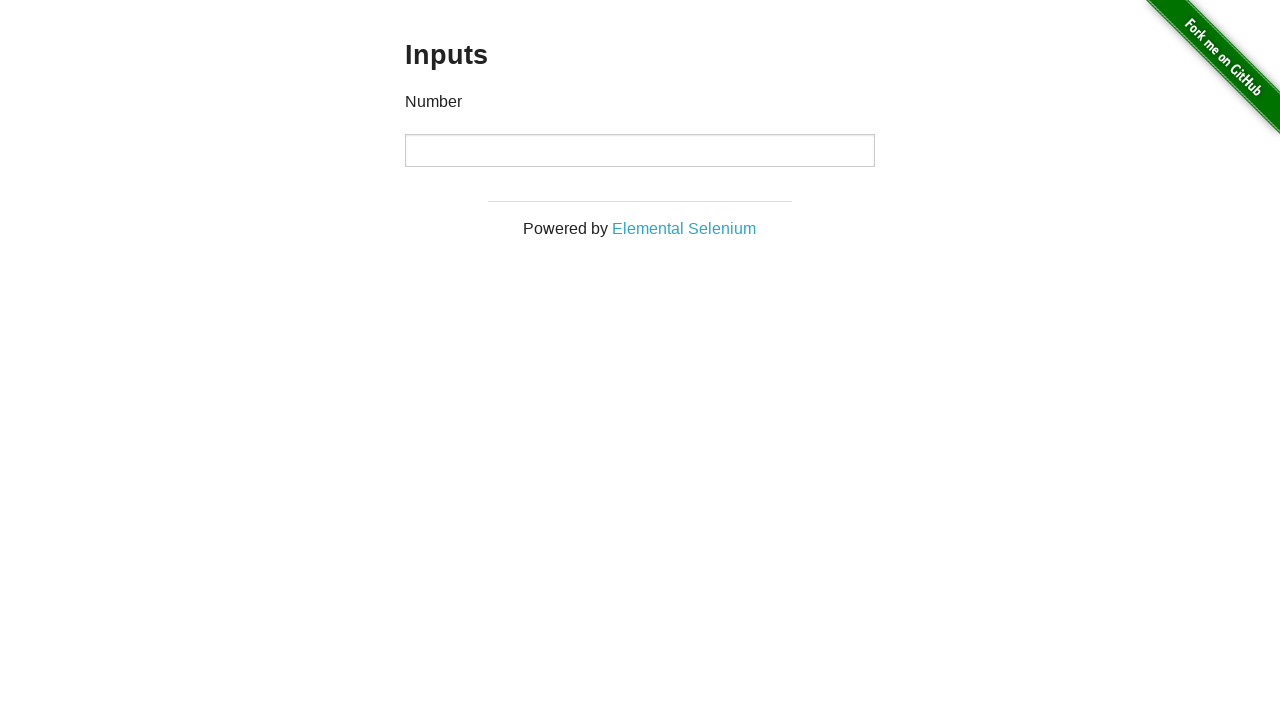

Filled number input field with random number: 1607 on input[type="number"]
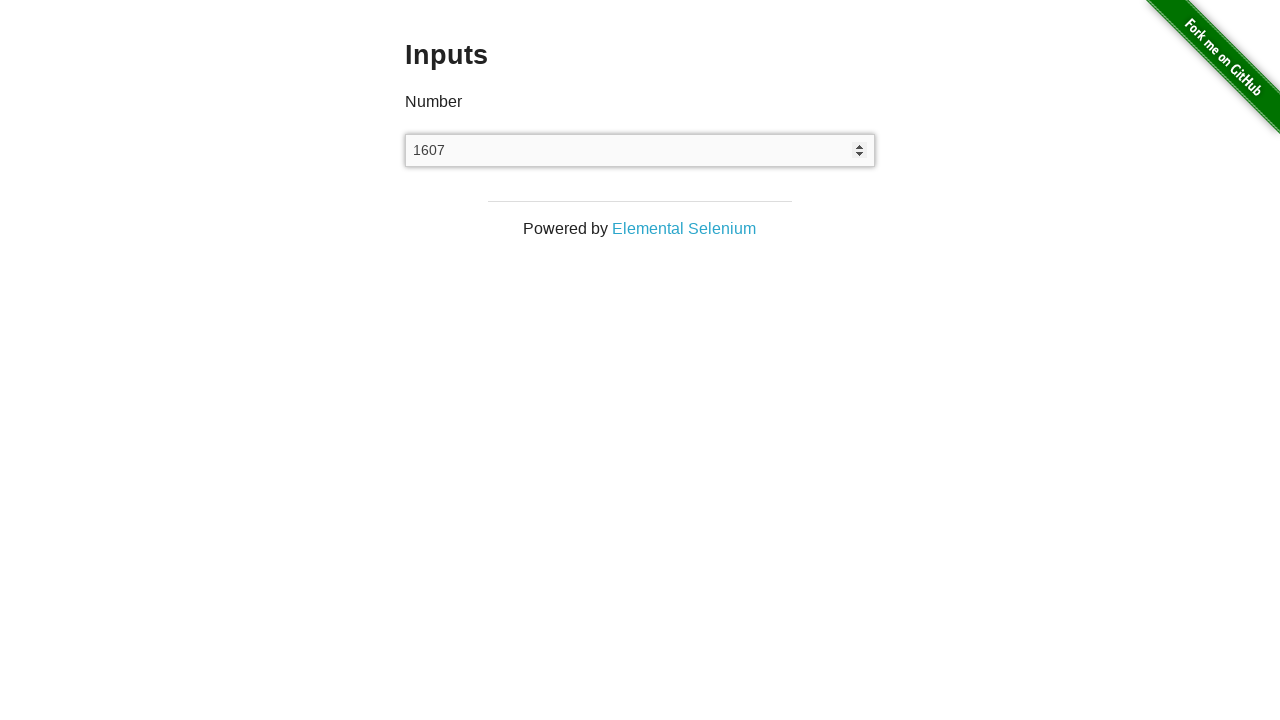

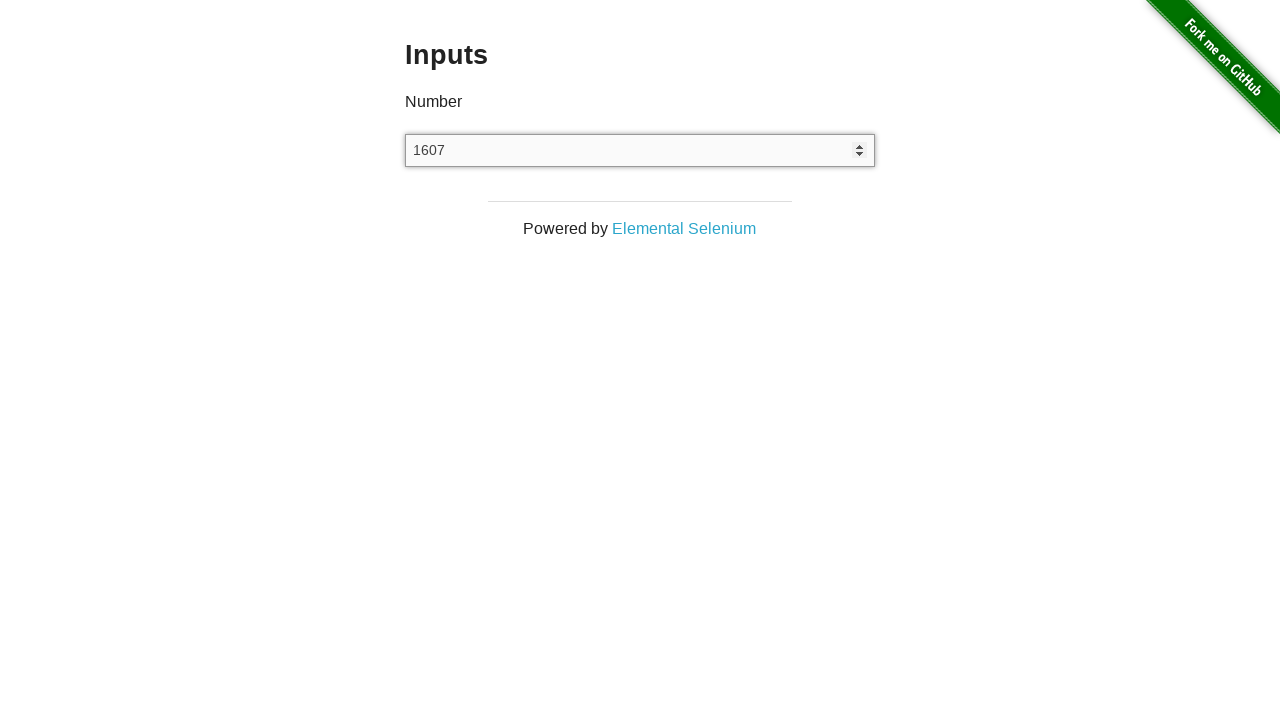